Tests Playwright website navigation by clicking the GET STARTED button and verifying URL contains 'intro'

Starting URL: https://playwright.dev

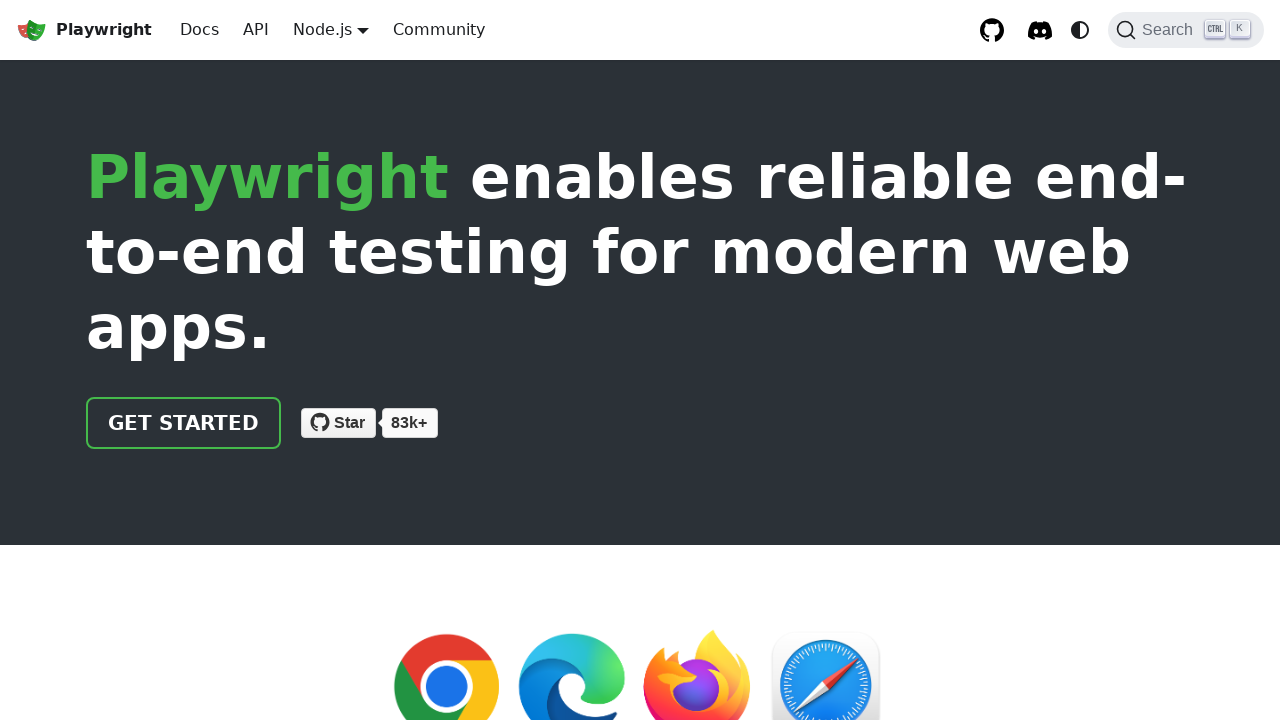

Clicked the GET STARTED button at (184, 423) on text=Get started
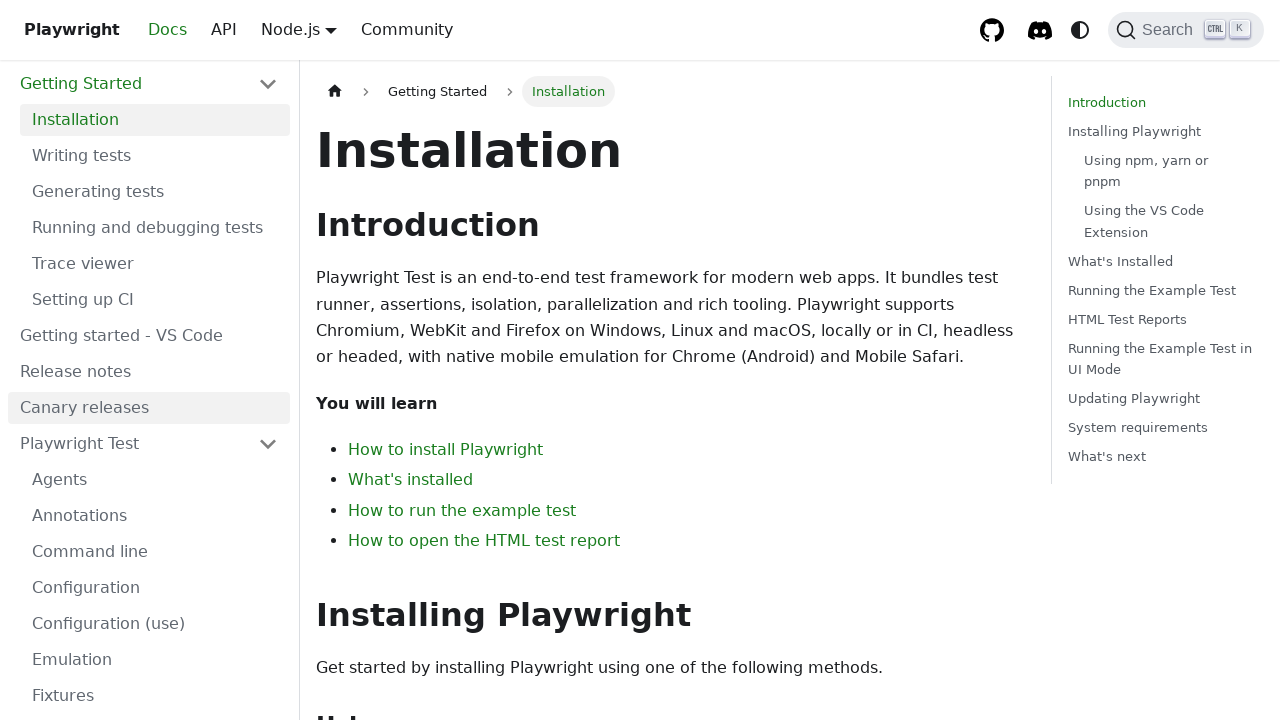

Verified URL contains 'intro' after clicking GET STARTED
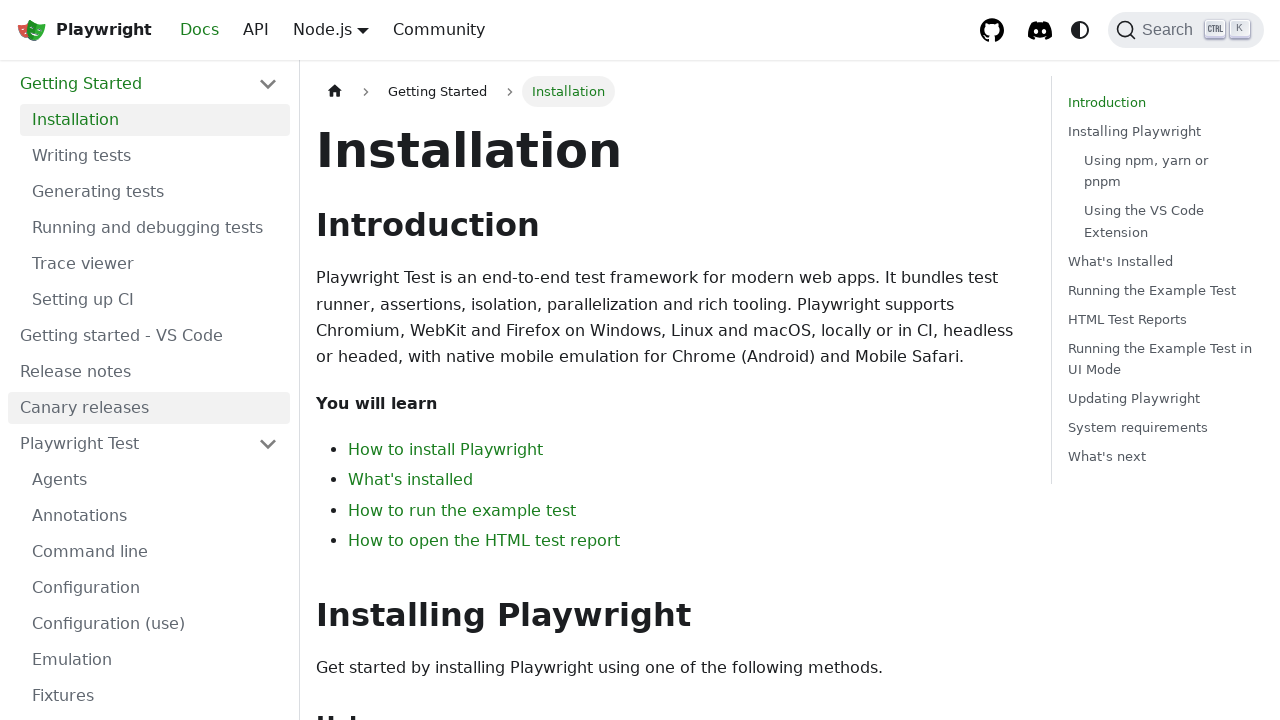

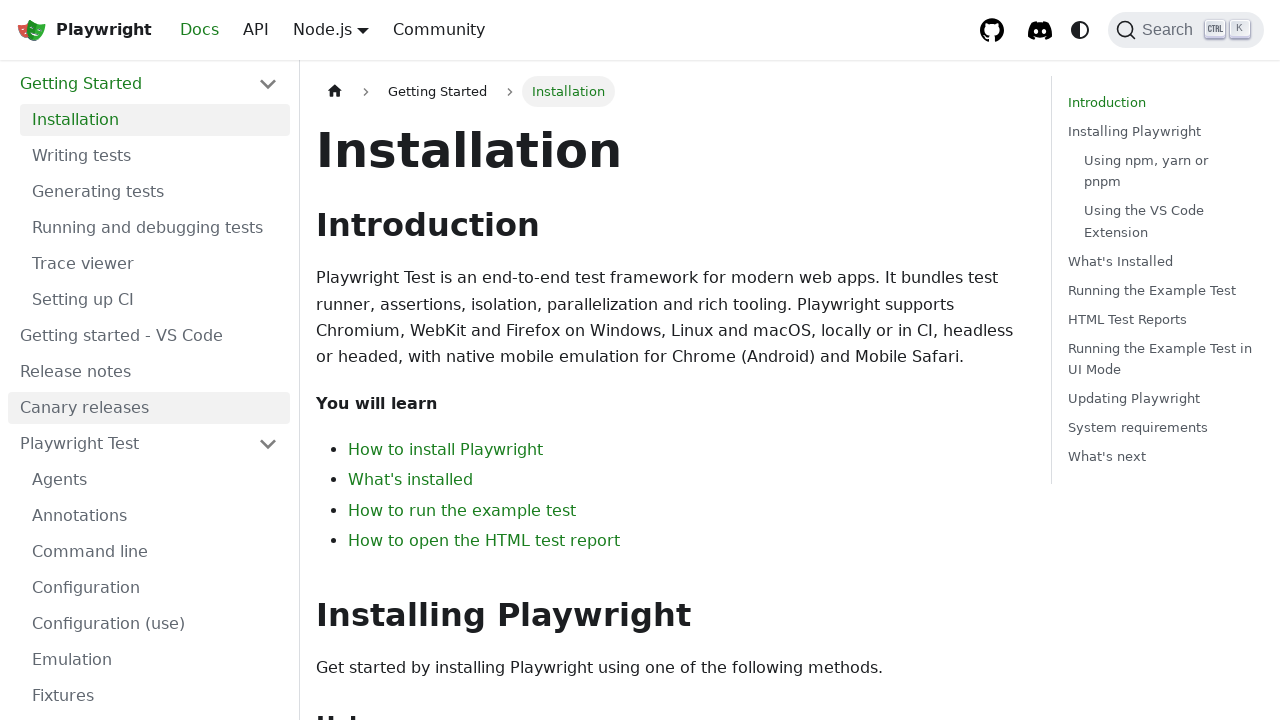